Opens three tabs with Niseko ski resort information: avalanche info, Windy weather map, and lift status. Navigates to each tab and scrolls to the lift area element on the lift status page.

Starting URL: http://niseko.nadare.info/

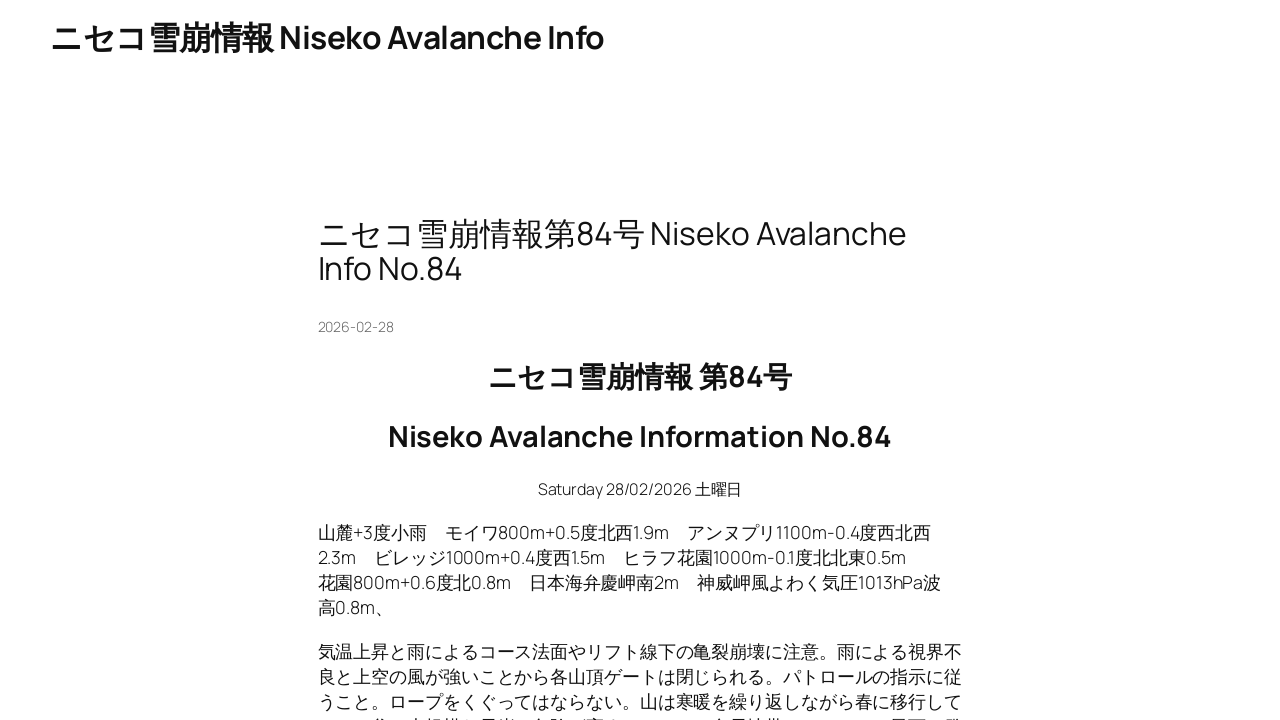

Avalanche info page loaded
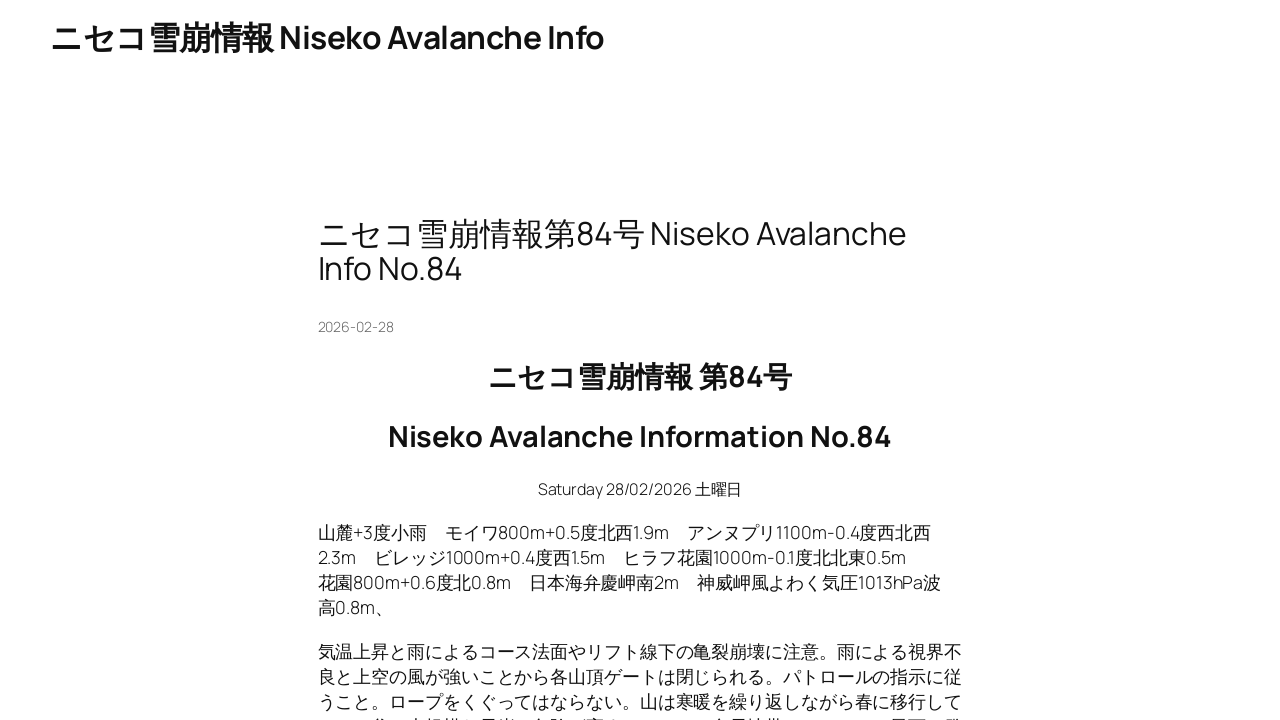

Opened new tab for Windy weather map
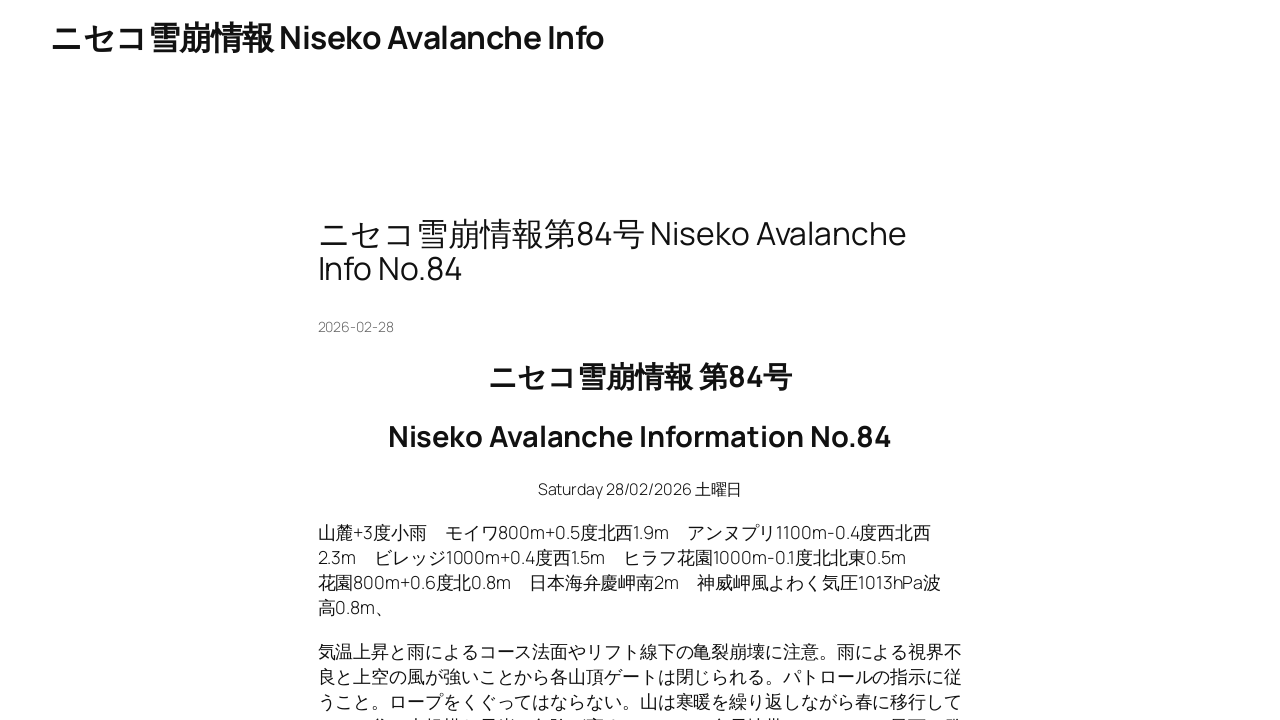

Navigated to Windy weather map
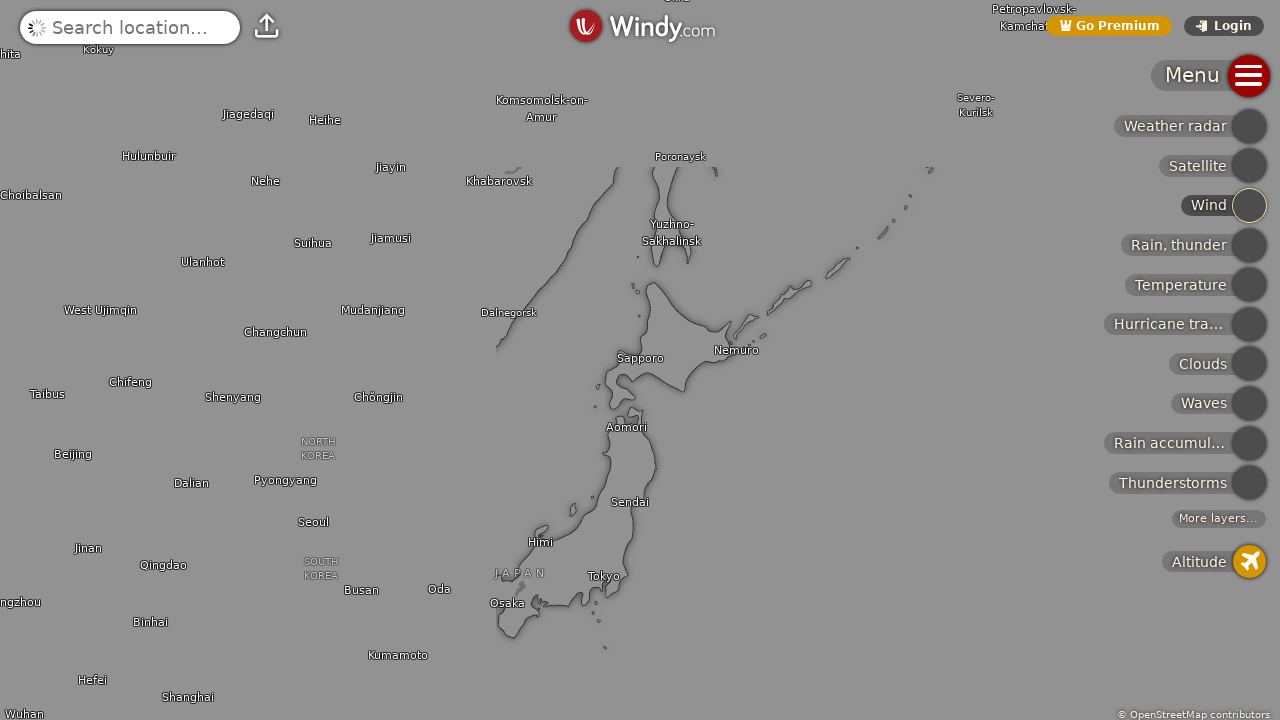

Windy weather map loaded
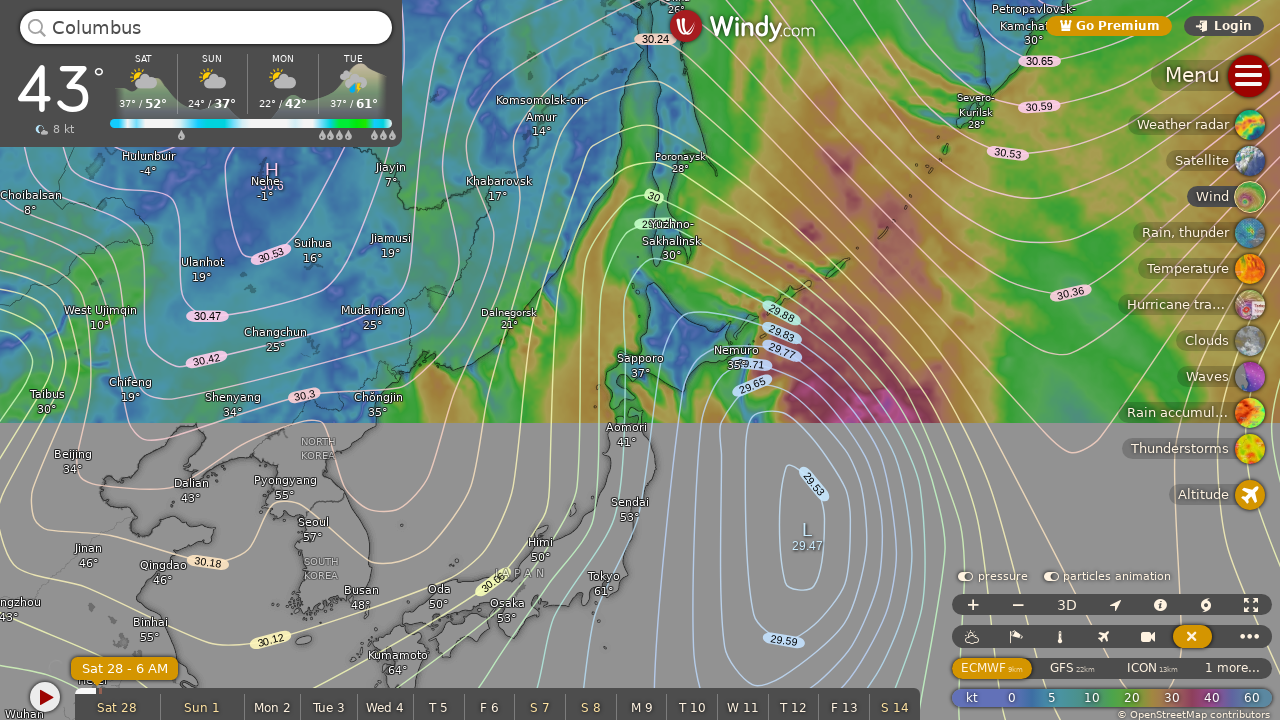

Opened new tab for lift status
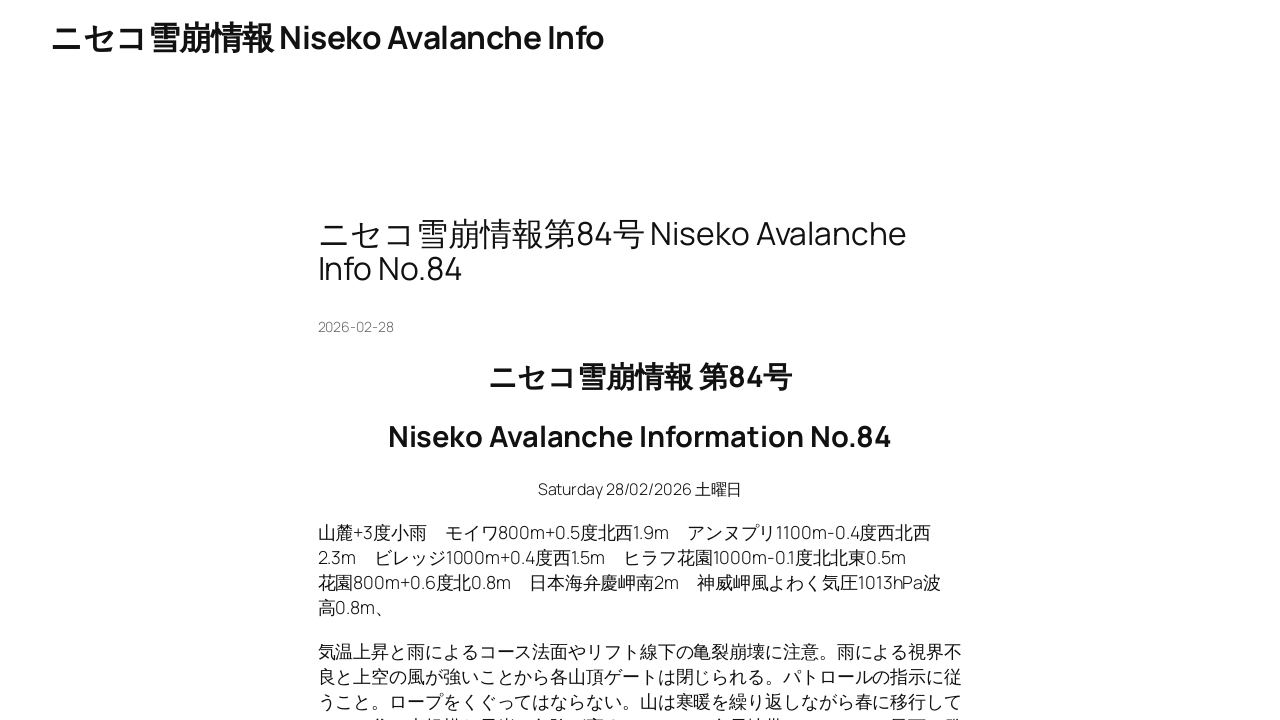

Navigated to Niseko lift status page
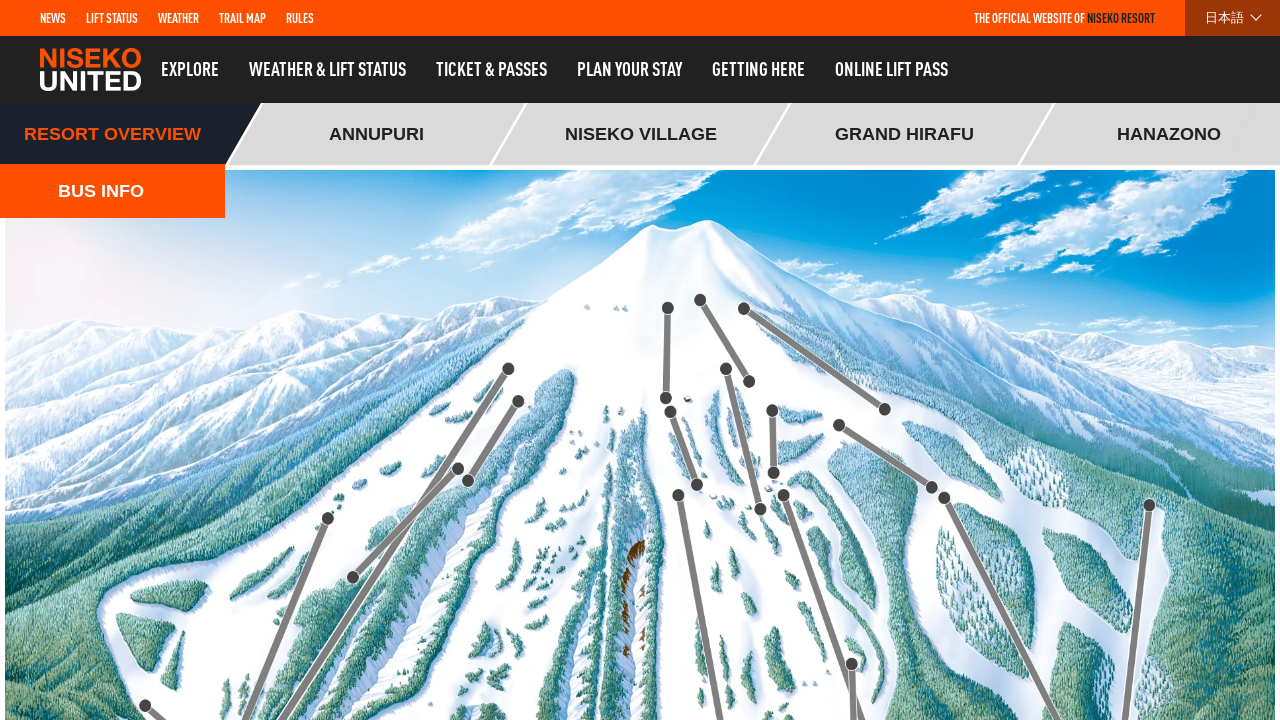

Lift status page loaded
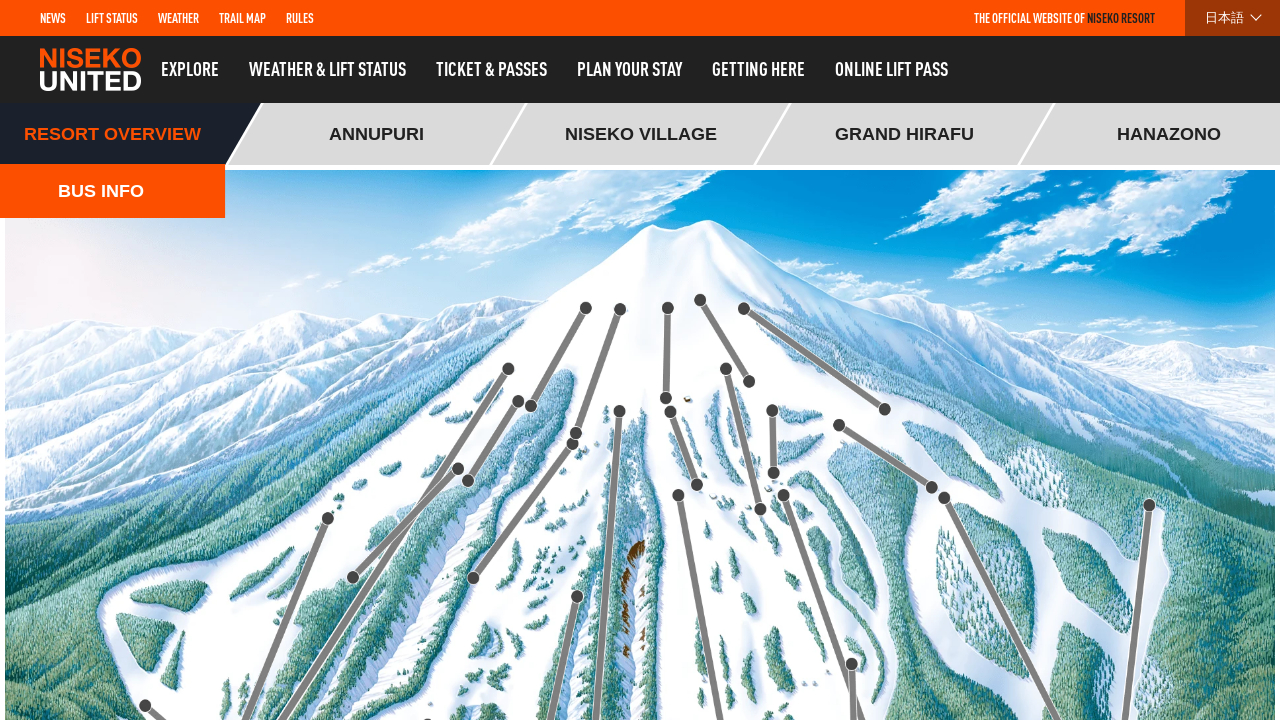

Scrolled to lift area element on lift status page
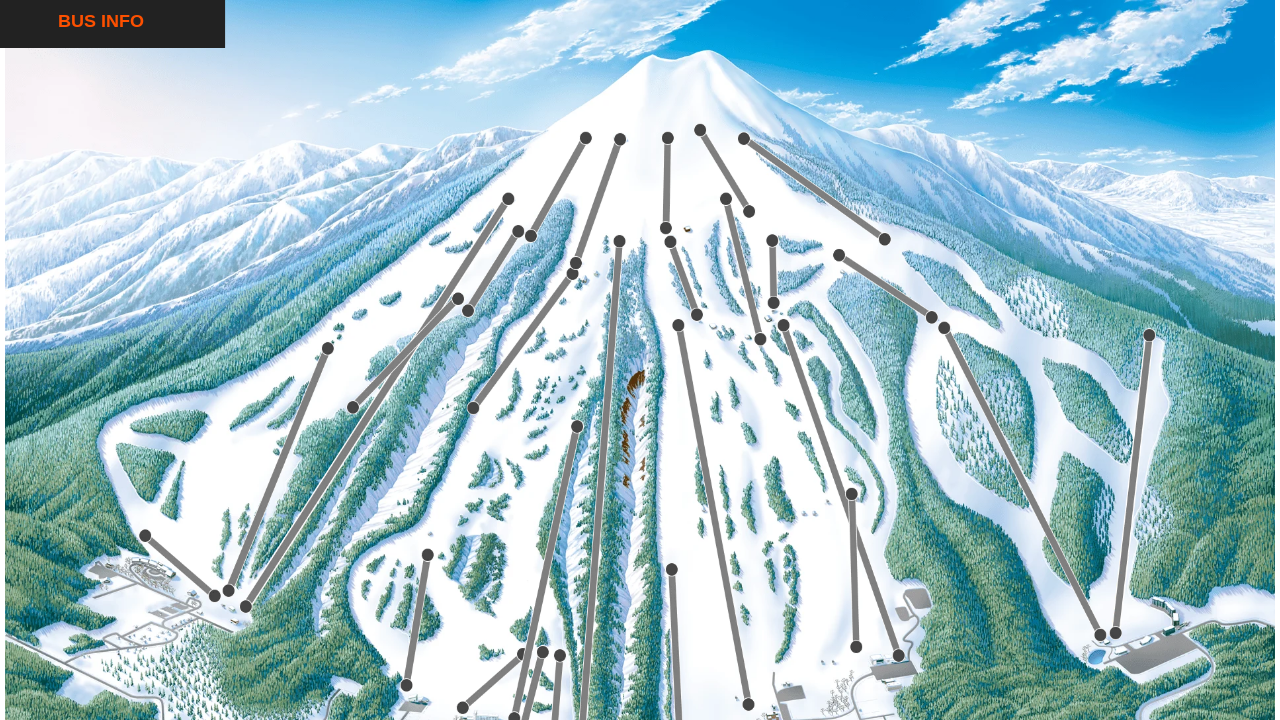

Switched to first tab with avalanche info
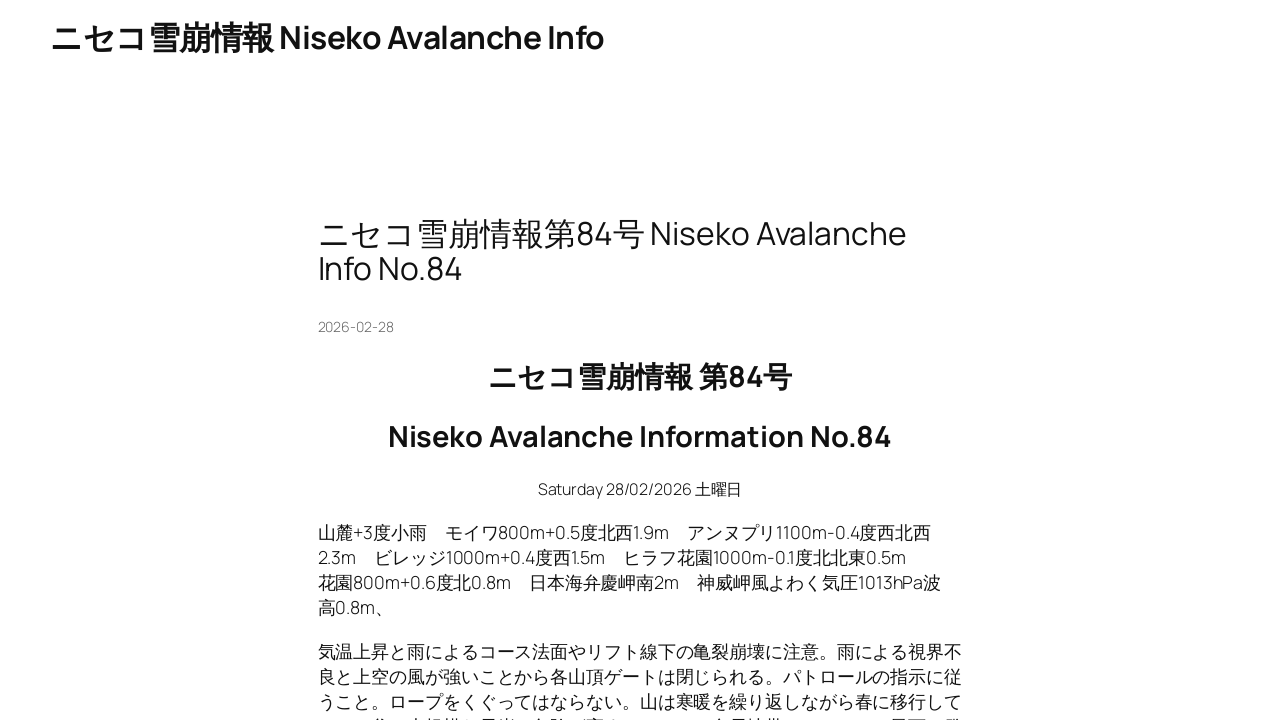

Switched to second tab with Windy weather map
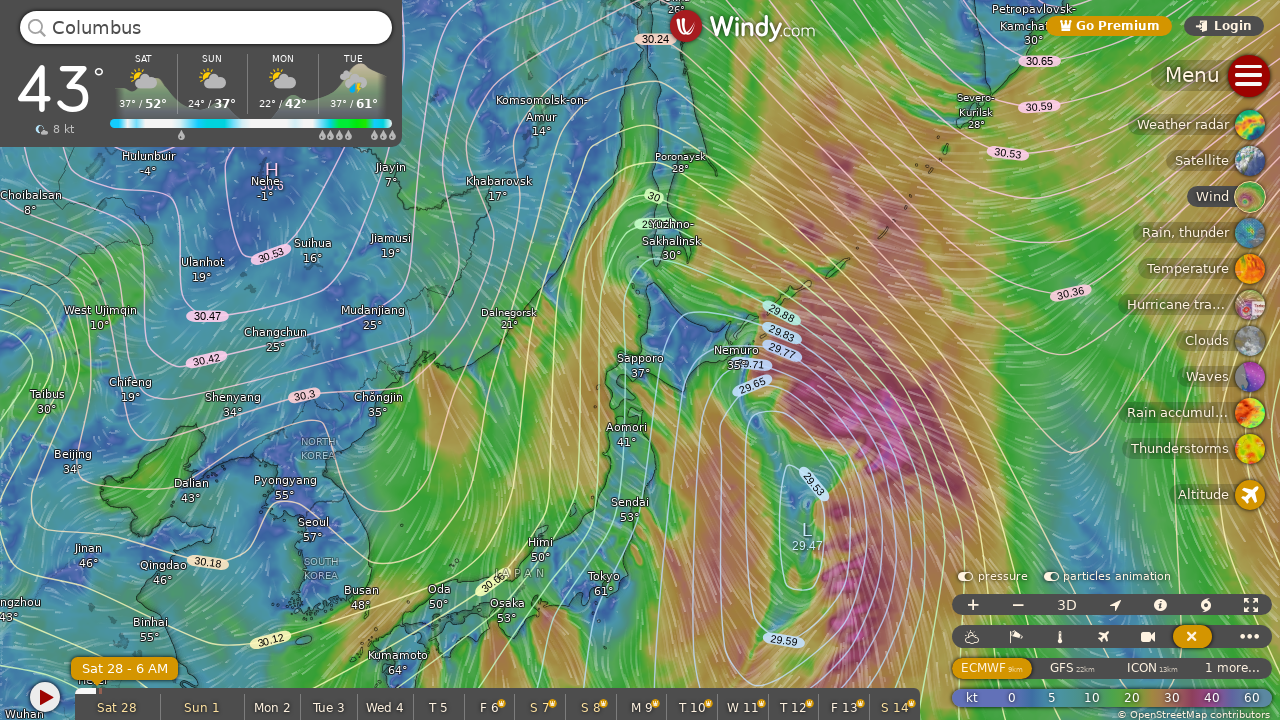

Switched to third tab with lift status
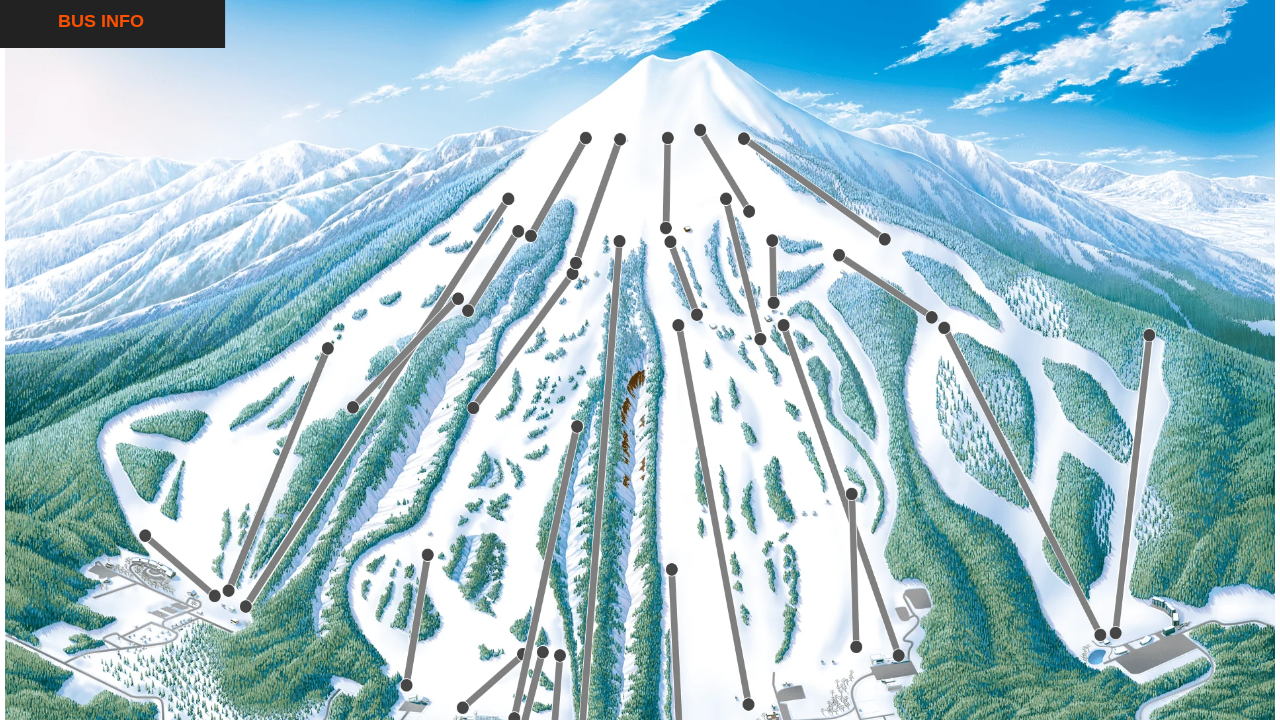

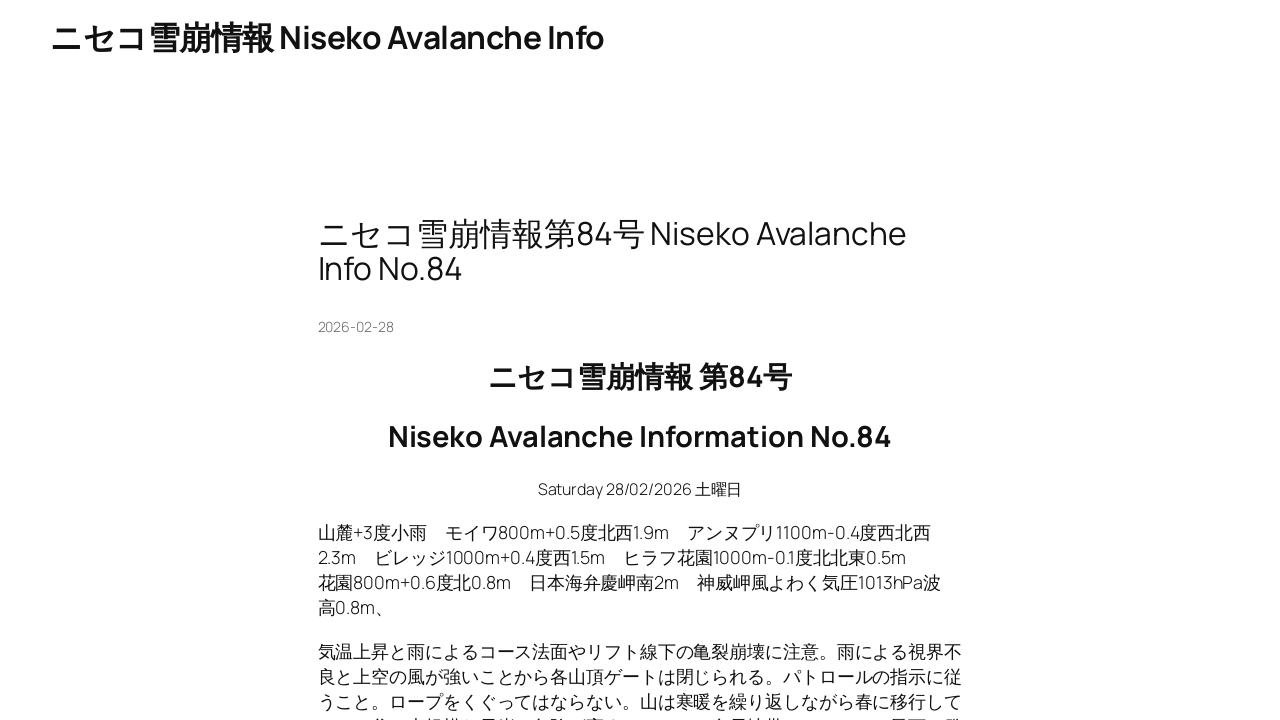